Tests JavaScript confirm dialog by clicking the JS Confirm button and dismissing (canceling) the alert, then verifying the result message

Starting URL: https://the-internet.herokuapp.com/javascript_alerts

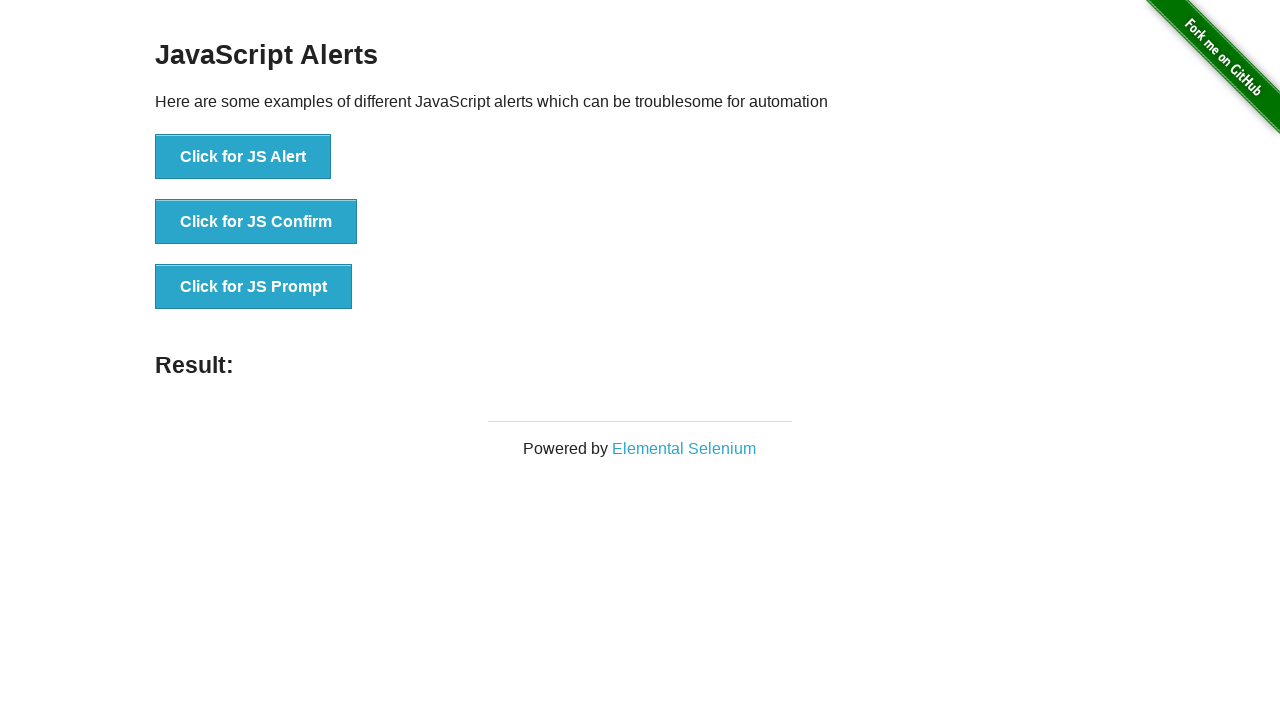

Set up dialog handler to dismiss confirm dialogs
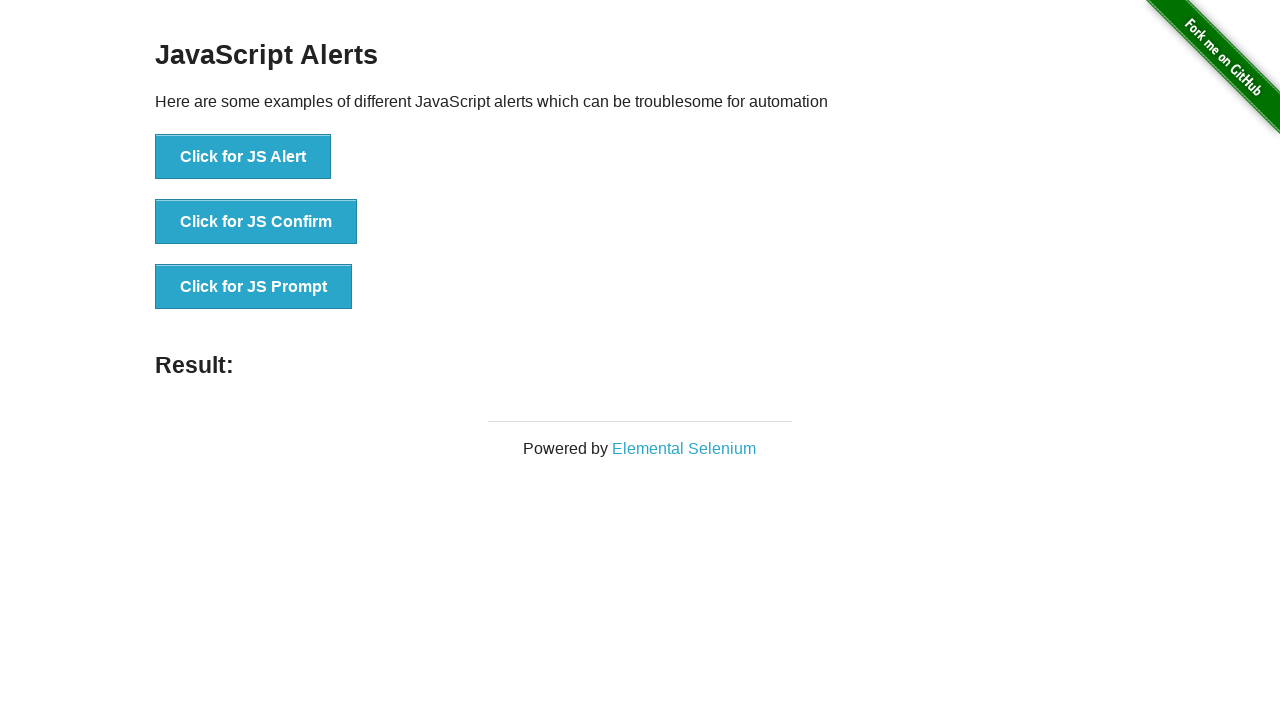

Clicked JS Confirm button at (256, 222) on xpath=//*[text()='Click for JS Confirm']
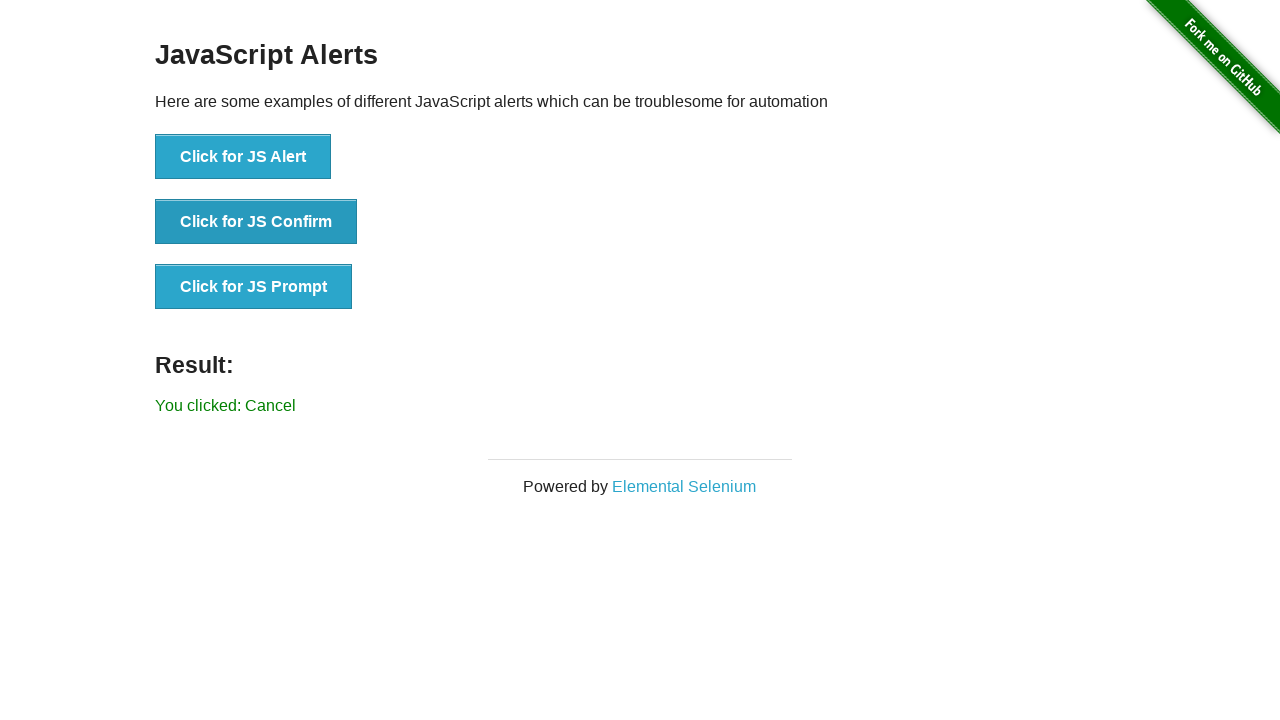

Result message appeared after dismissing confirm dialog
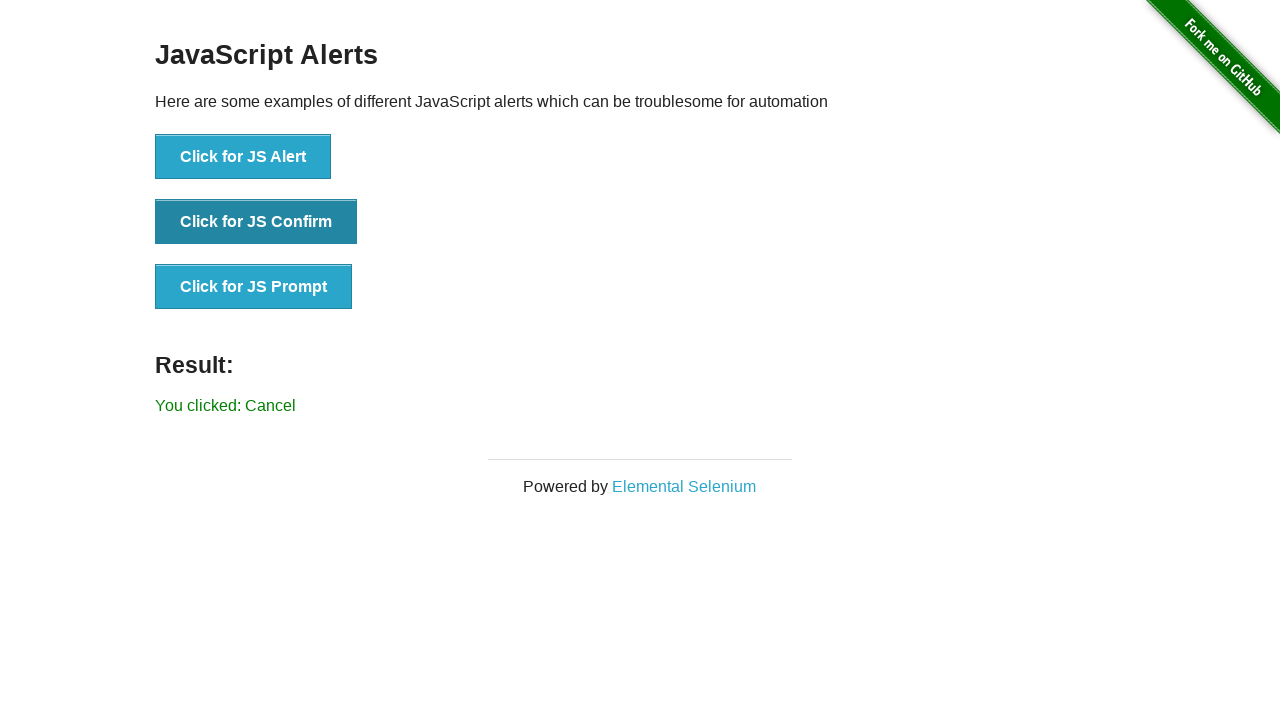

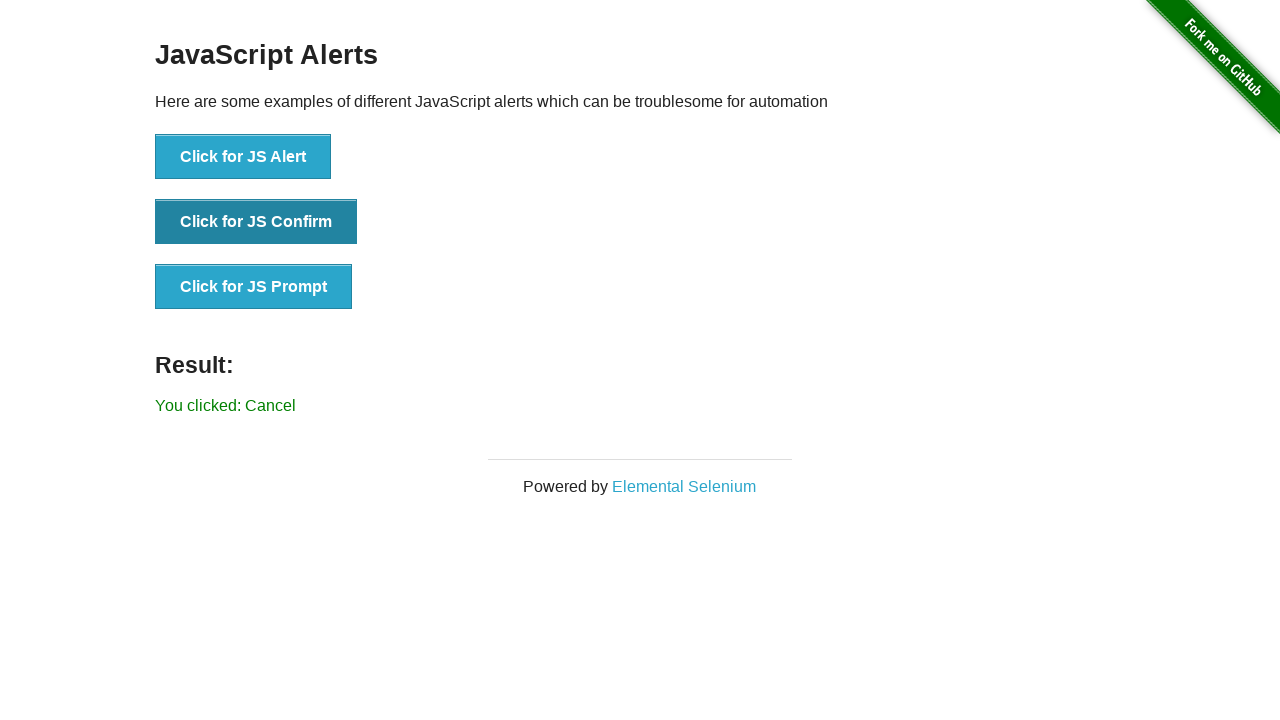